Tests drag interaction by clicking and holding the small circle, moving it by offset, and verifying "Drop here." text appears

Starting URL: https://loopcamp.vercel.app/drag-and-drop-circles.html

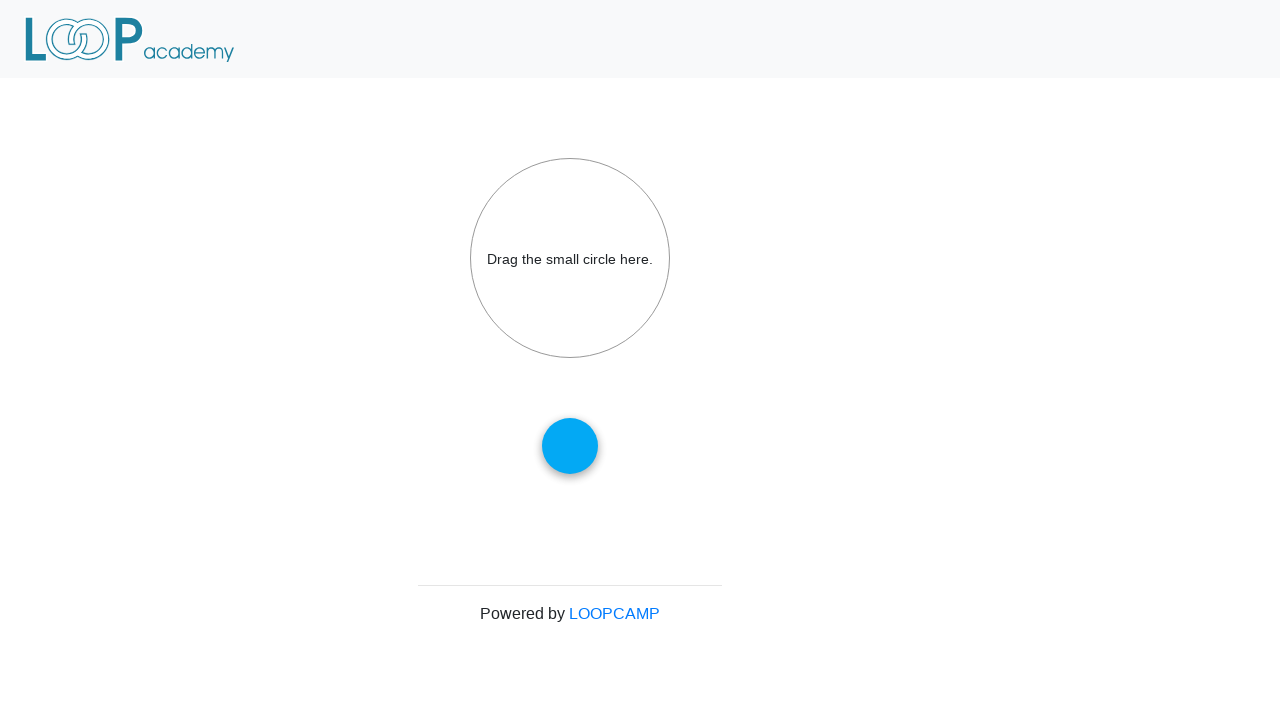

Located the small draggable circle element
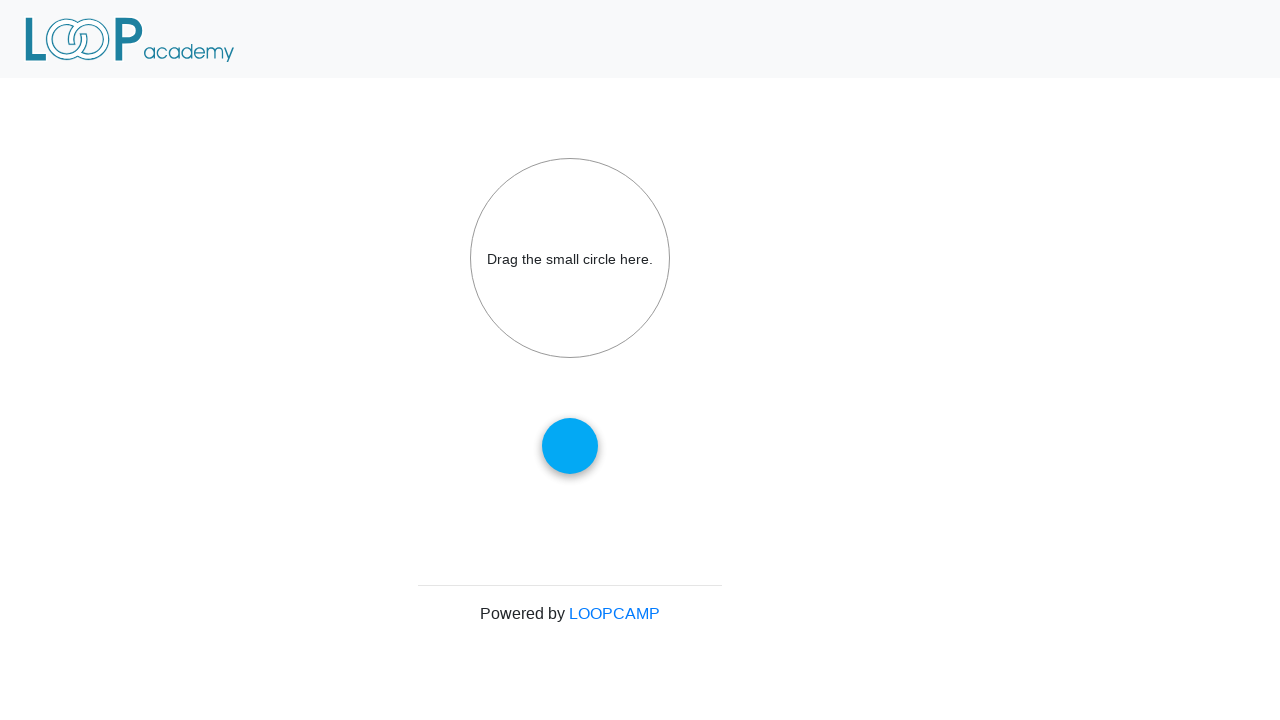

Located the drop target circle element
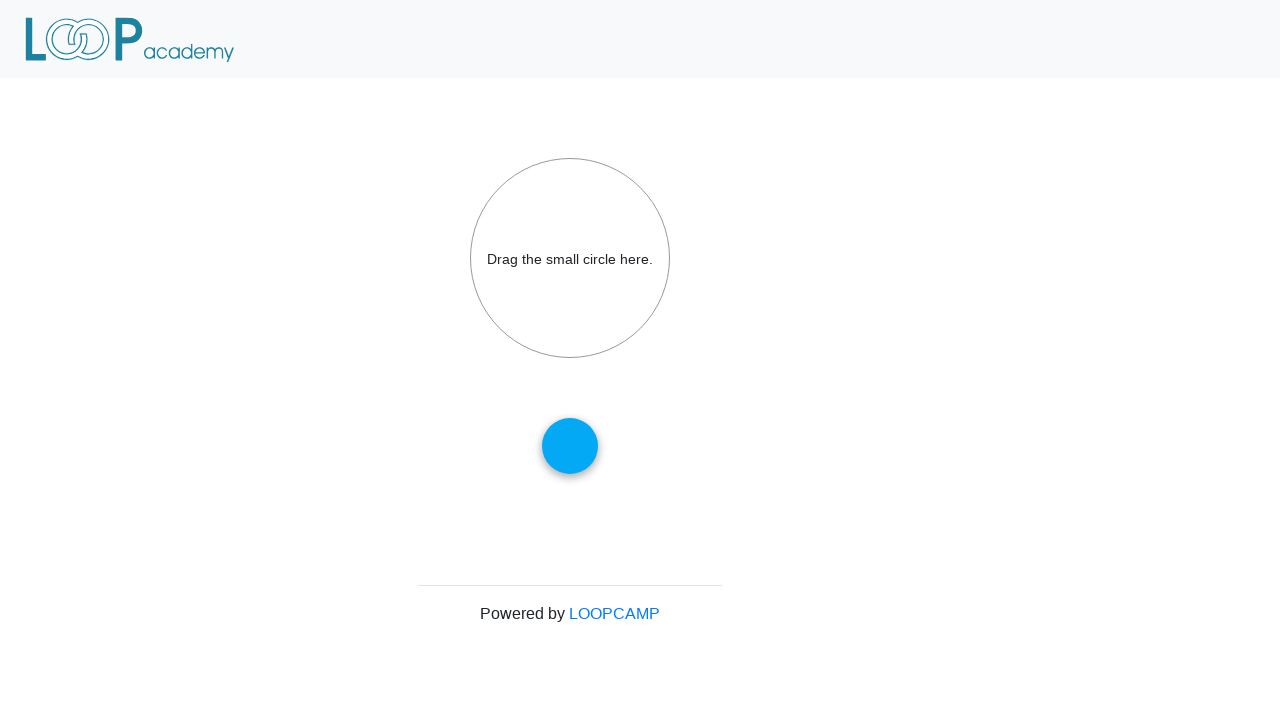

Hovered over the small circle at (570, 446) on #draggable
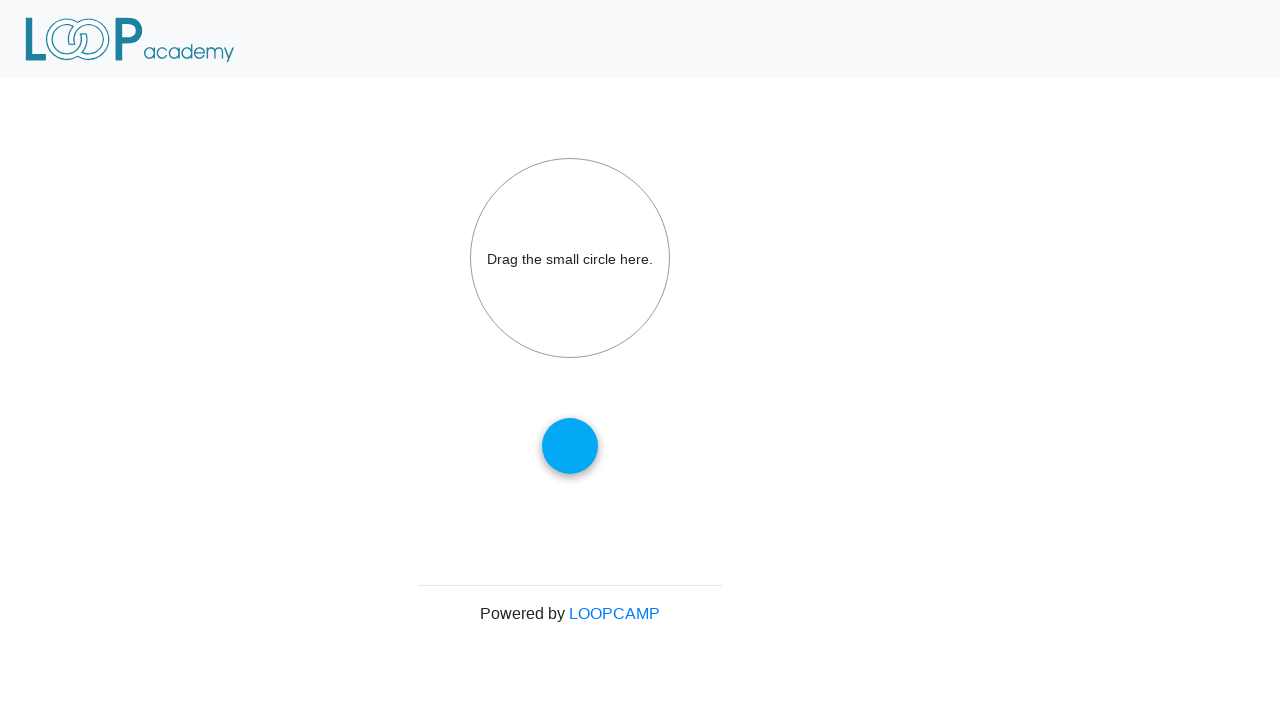

Pressed and held mouse button down on the circle at (570, 446)
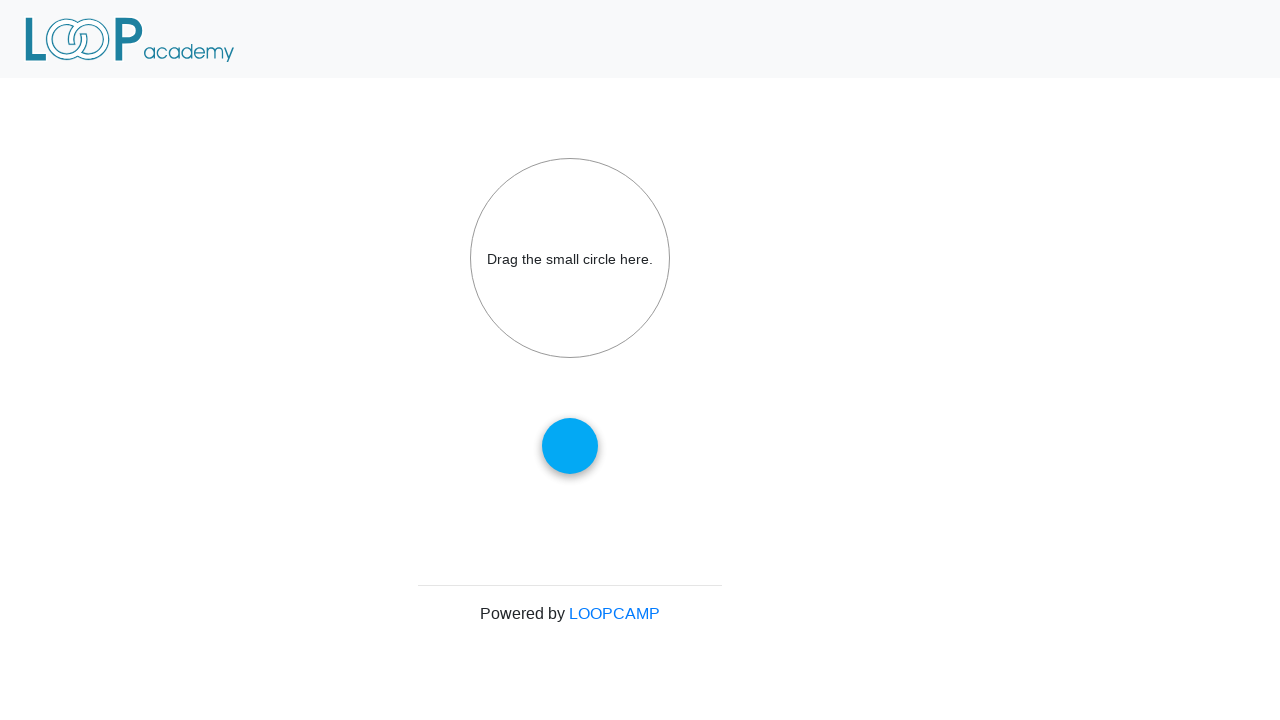

Moved mouse by offset (100, 100) pixels while holding button at (100, 100)
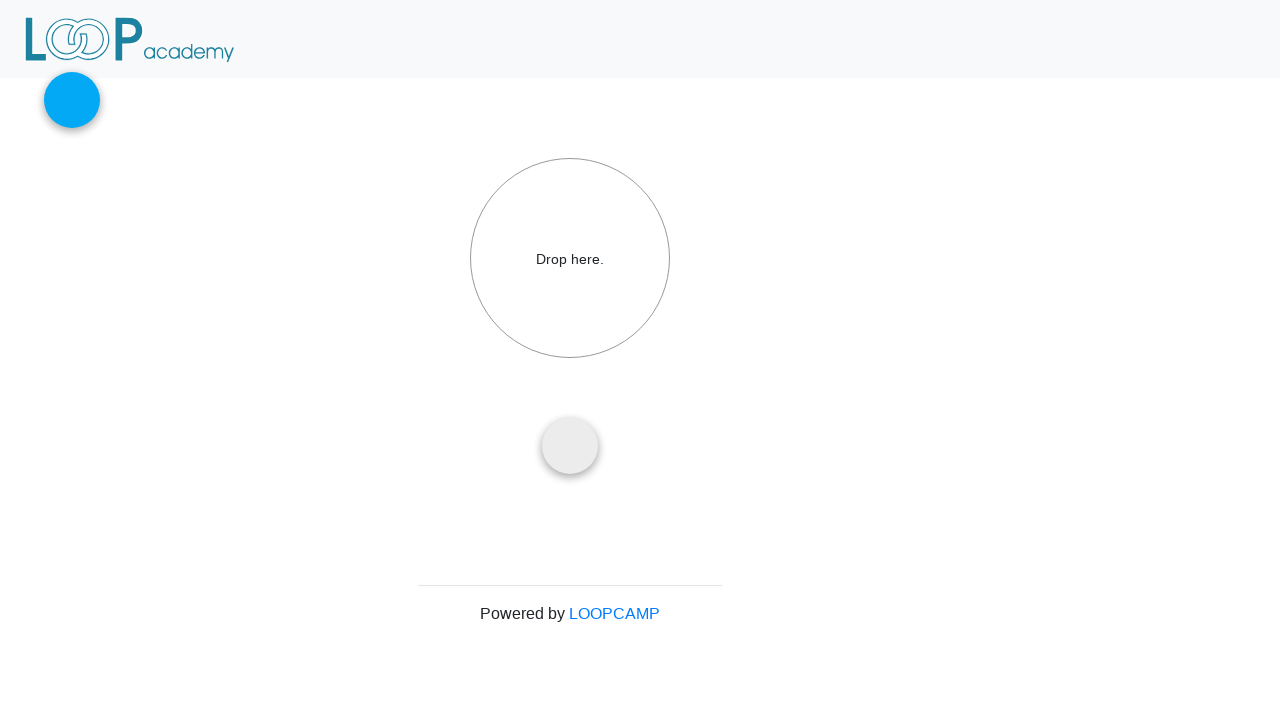

Verified 'Drop here.' text appears in the drop target
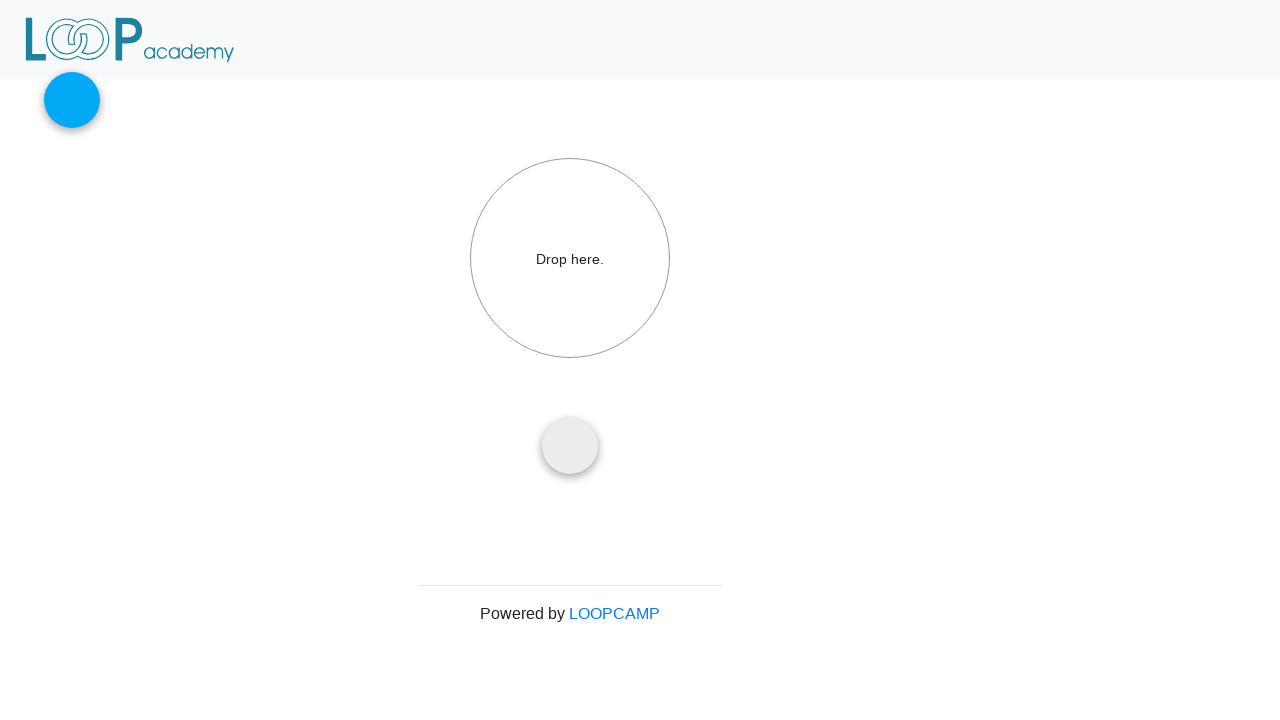

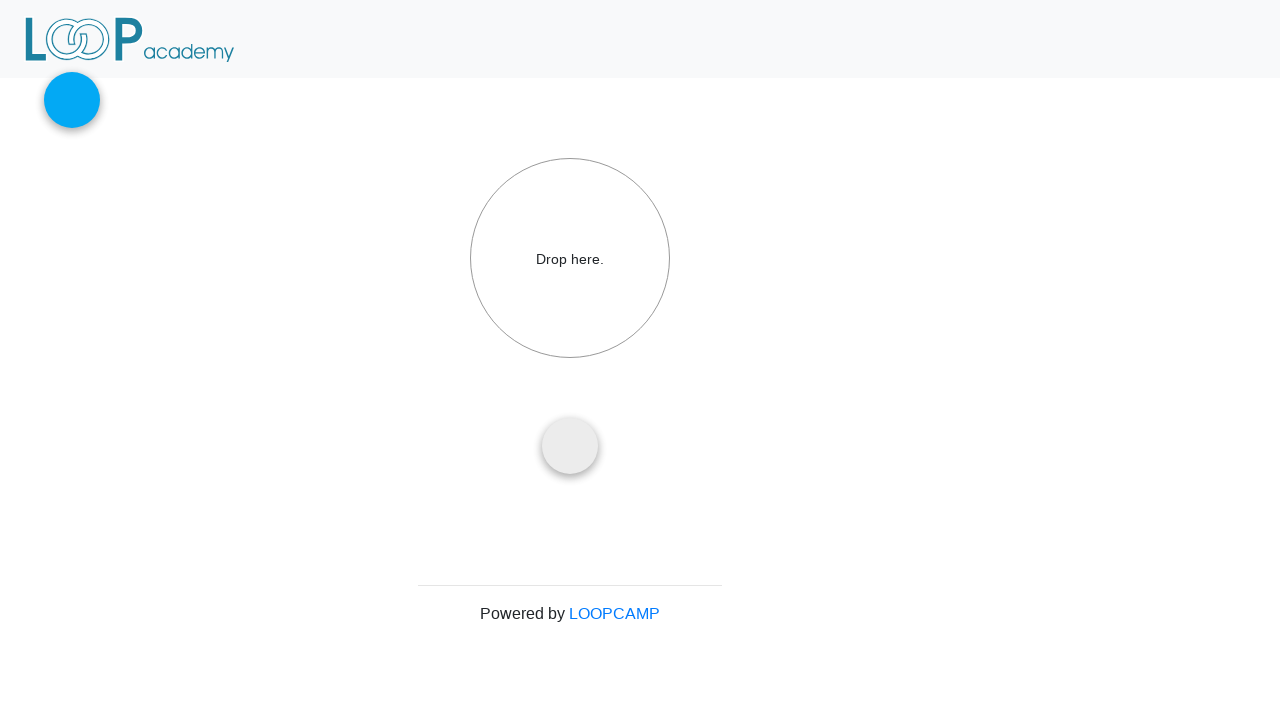